Tests e-commerce cart functionality by adding multiple vegetables to cart, proceeding to checkout, applying a promo code, and verifying the promo is applied successfully.

Starting URL: https://rahulshettyacademy.com/seleniumPractise/

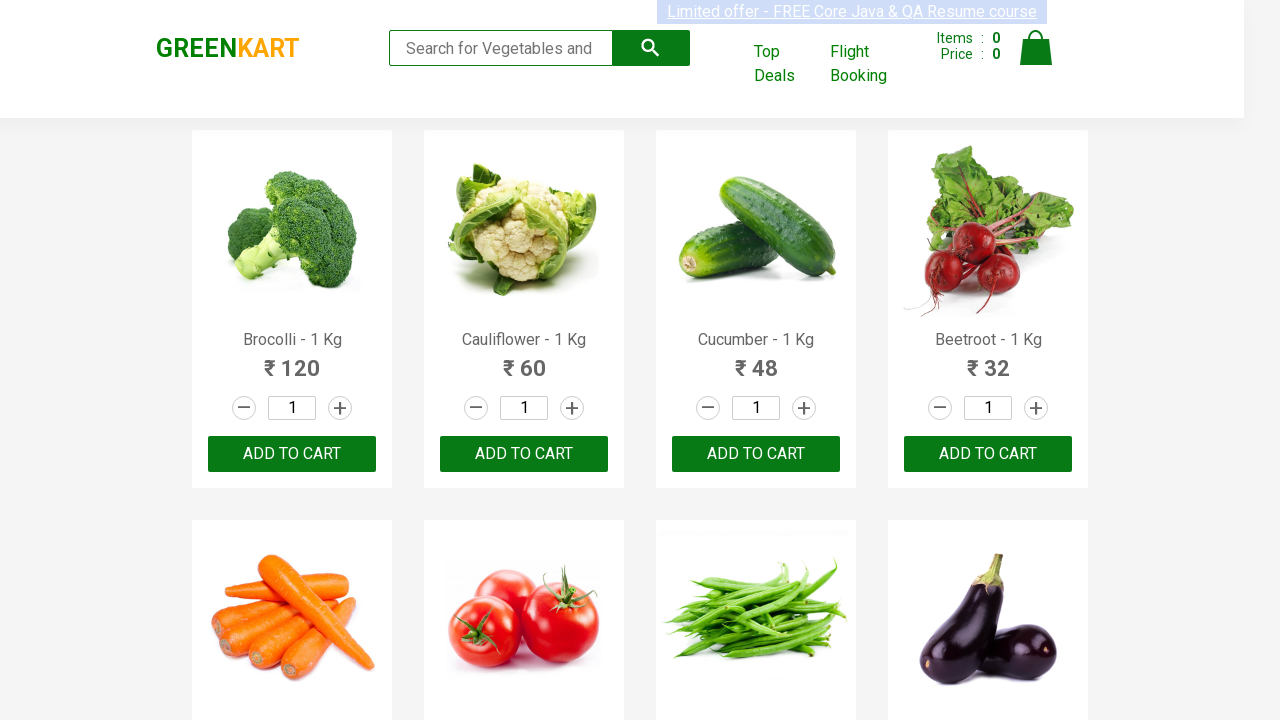

Waited for product names to load on the page
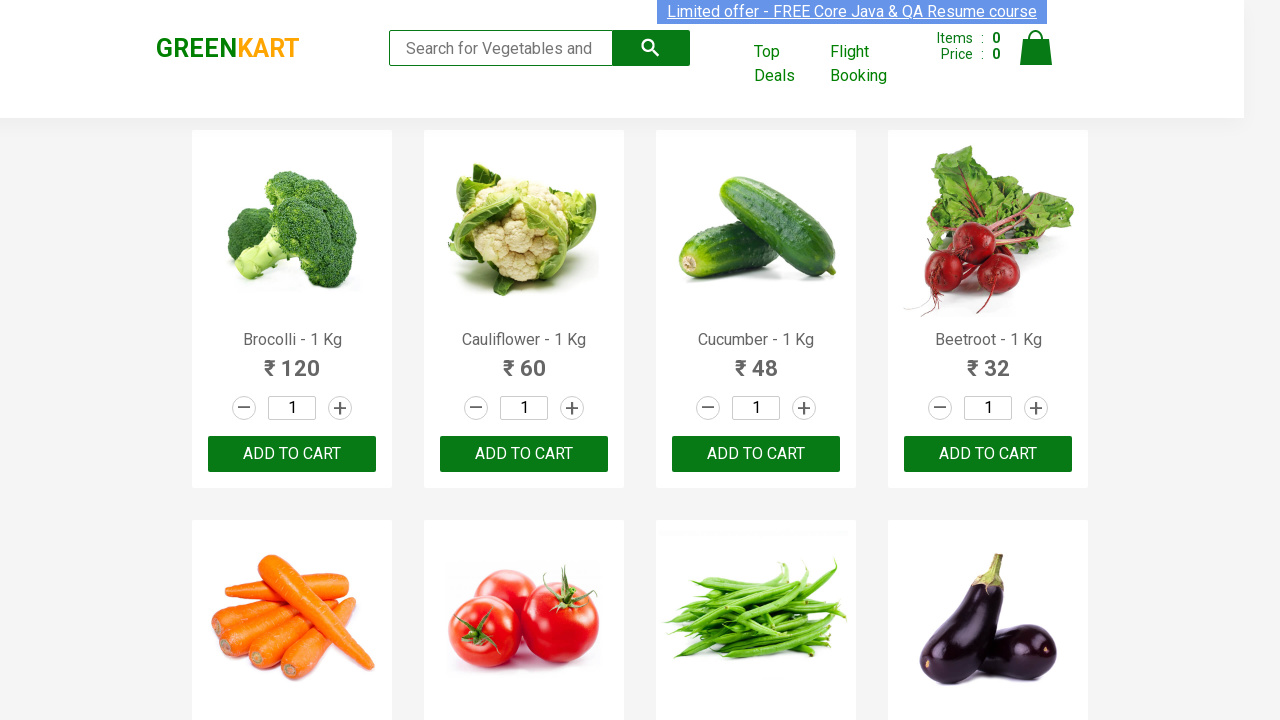

Retrieved all product name elements
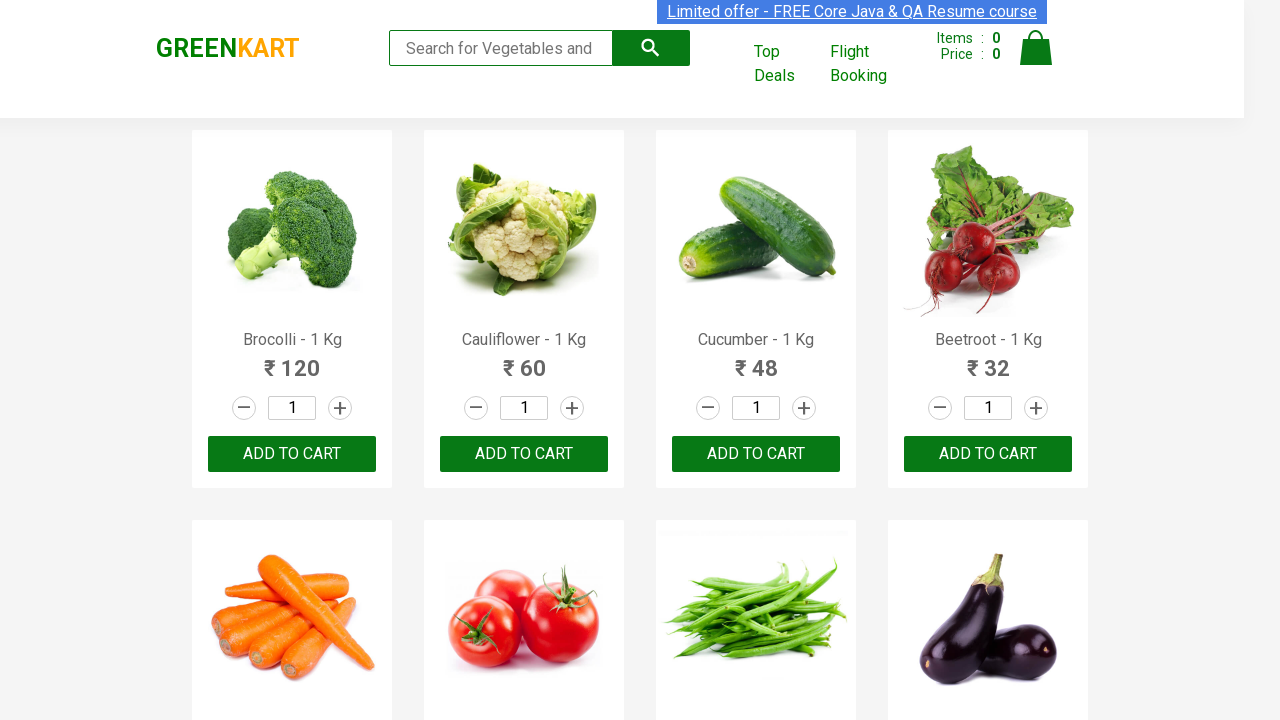

Retrieved all add to cart buttons
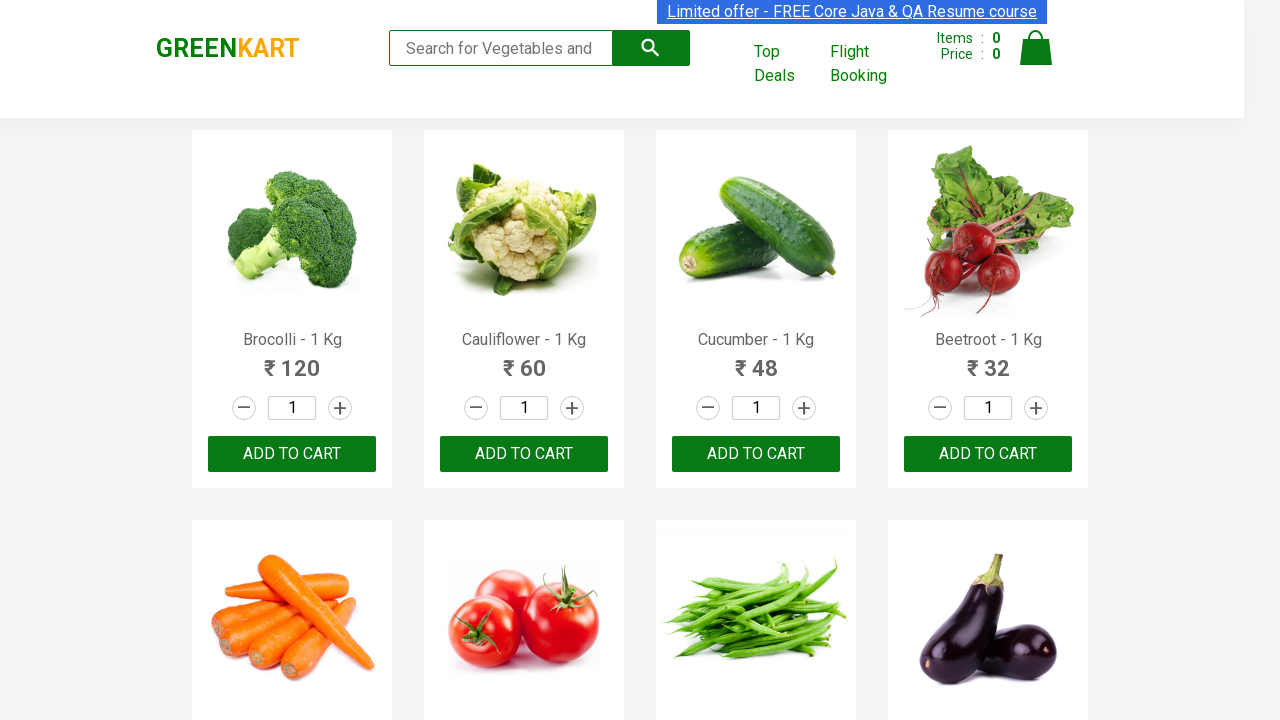

Added Brocolli to cart at (292, 454) on div.product-action button >> nth=0
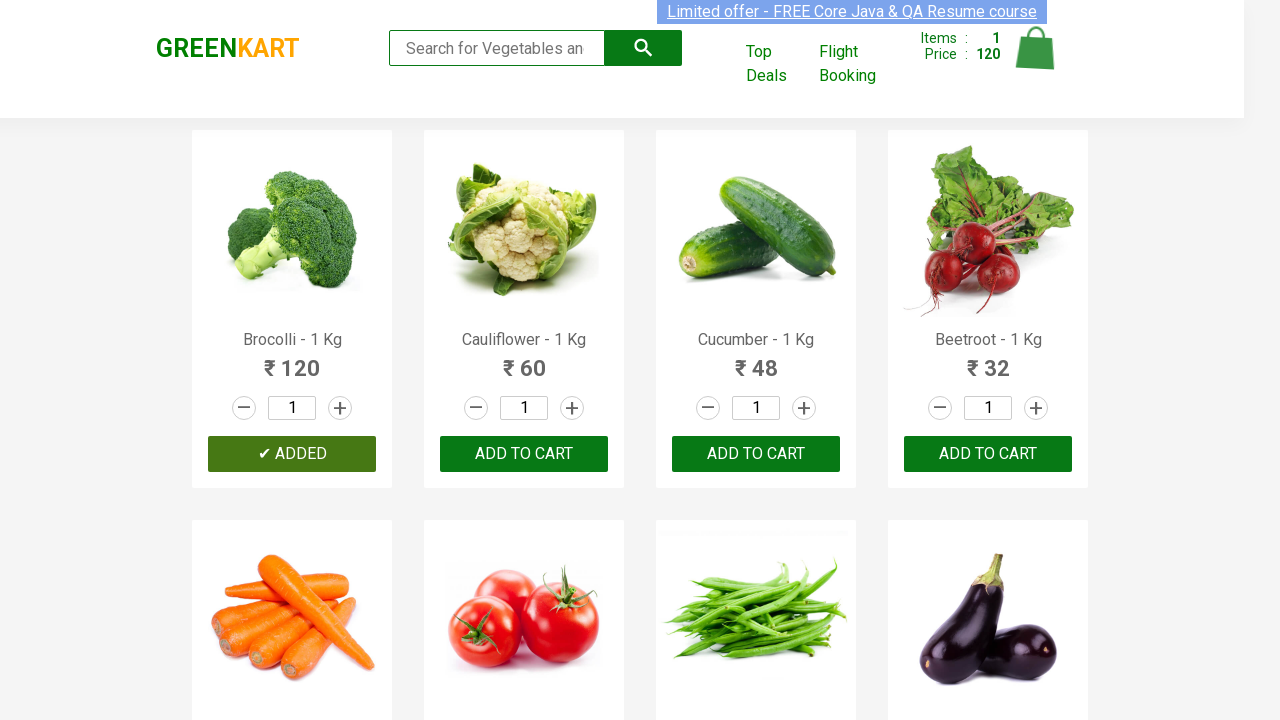

Added Cucumber to cart at (756, 454) on div.product-action button >> nth=2
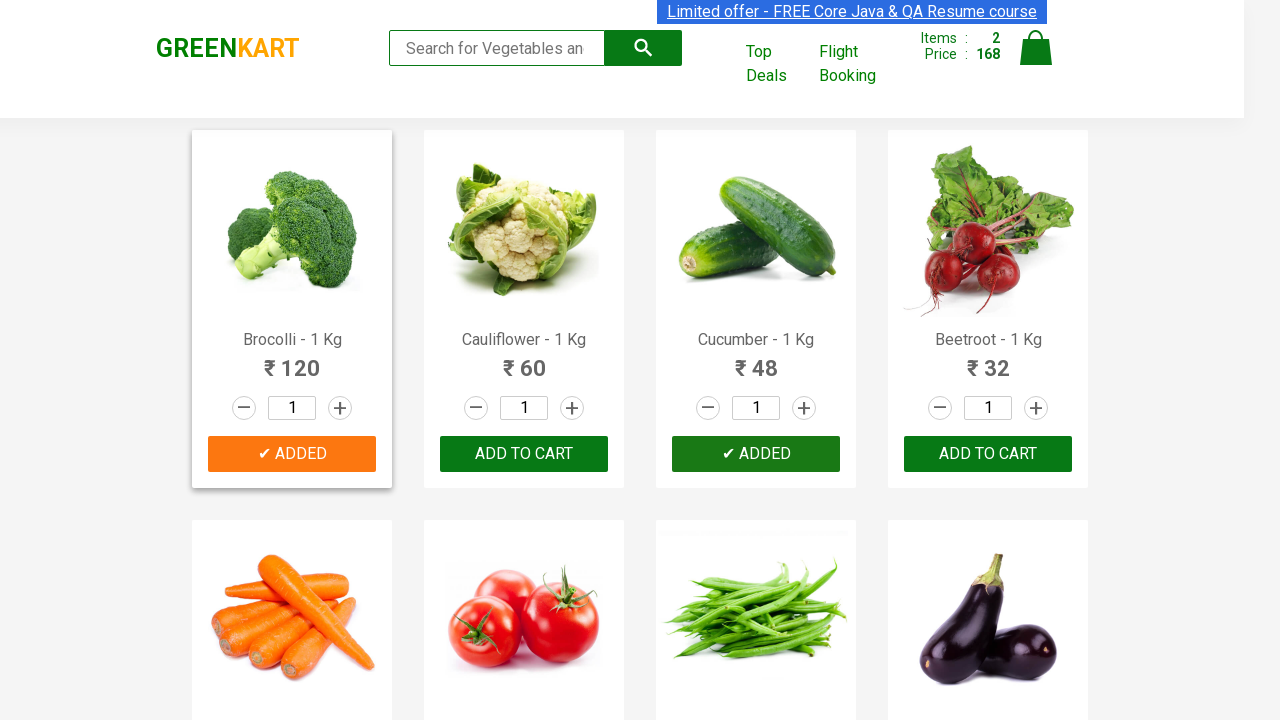

Added Beans to cart at (756, 360) on div.product-action button >> nth=6
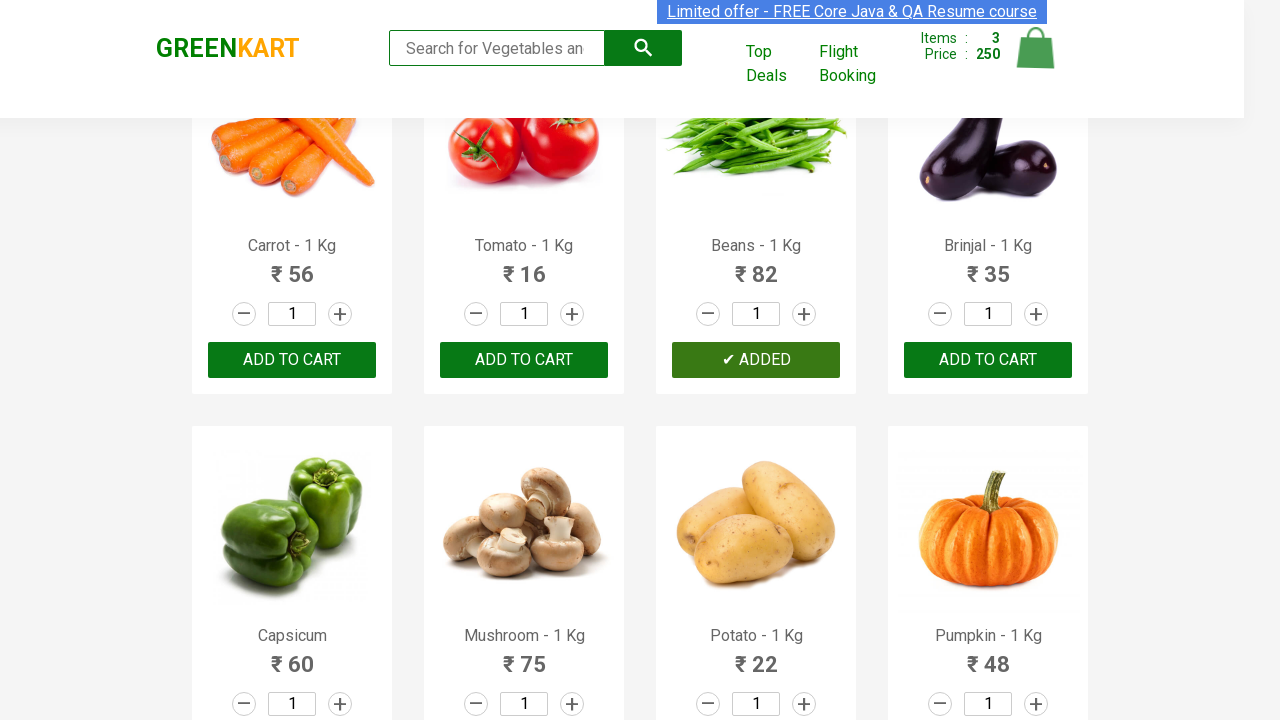

Added Potato to cart at (756, 360) on div.product-action button >> nth=10
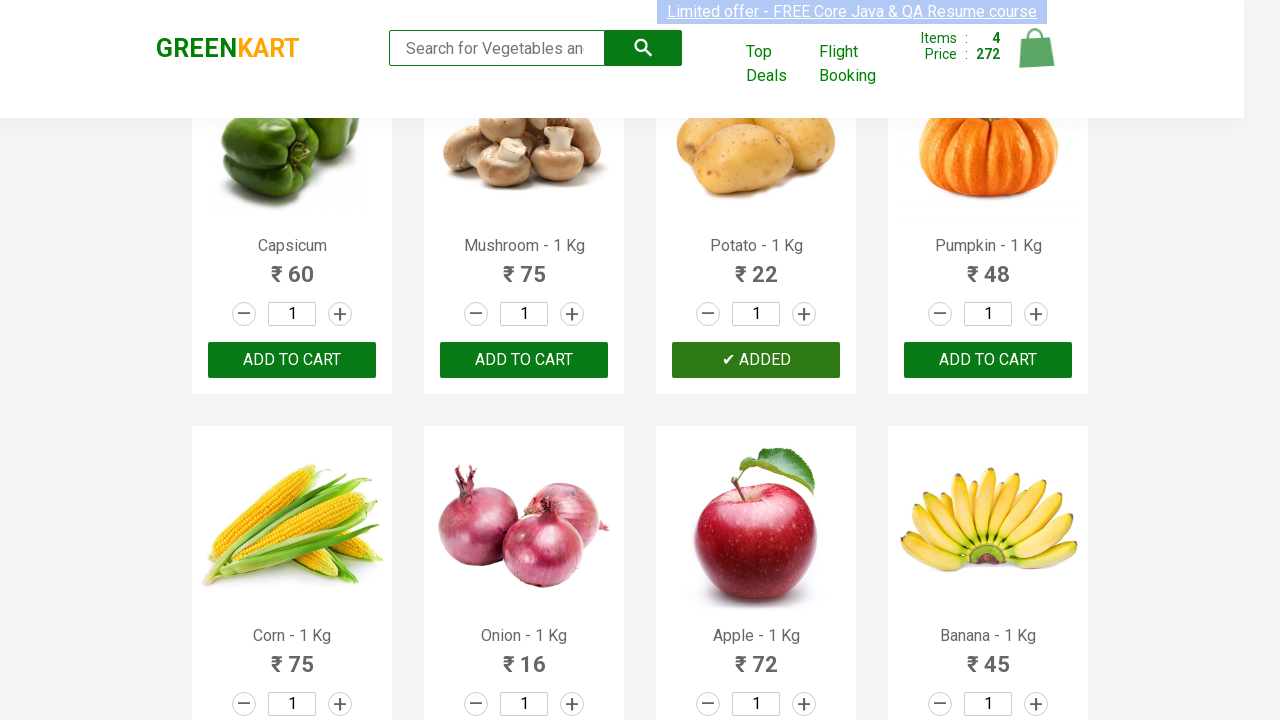

Added Pumpkin to cart at (988, 360) on div.product-action button >> nth=11
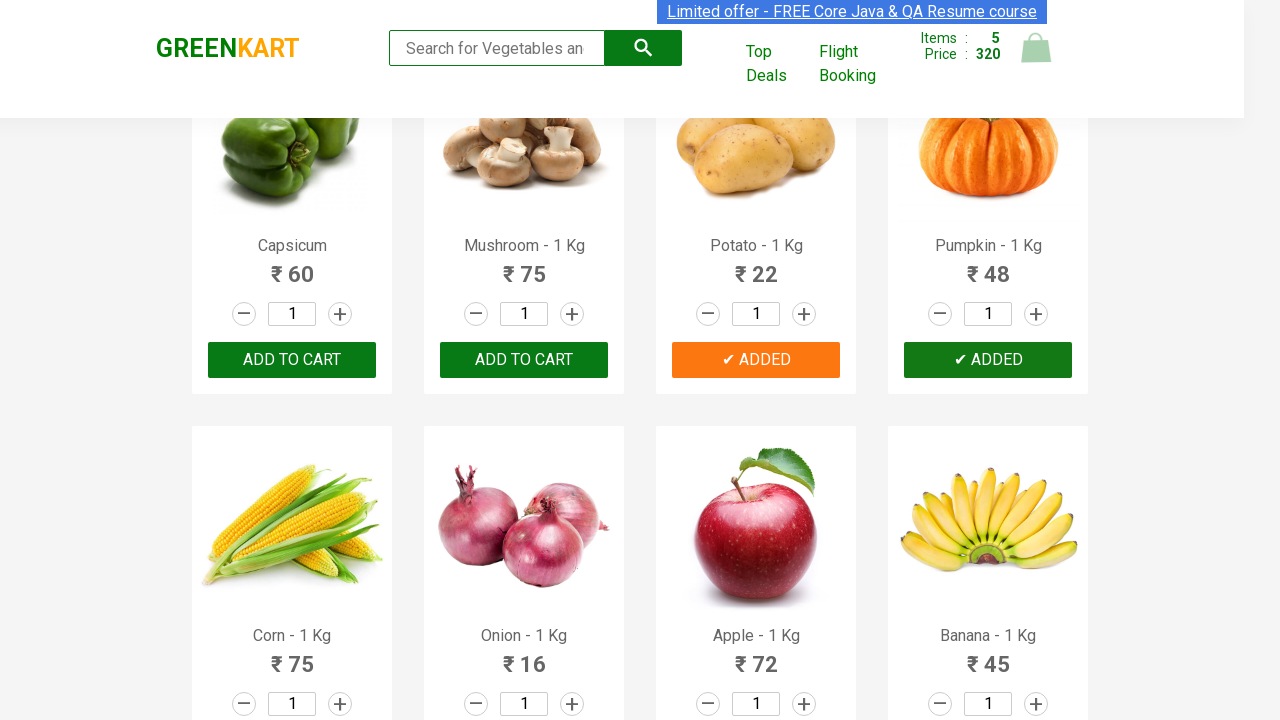

Added Apple to cart at (756, 360) on div.product-action button >> nth=14
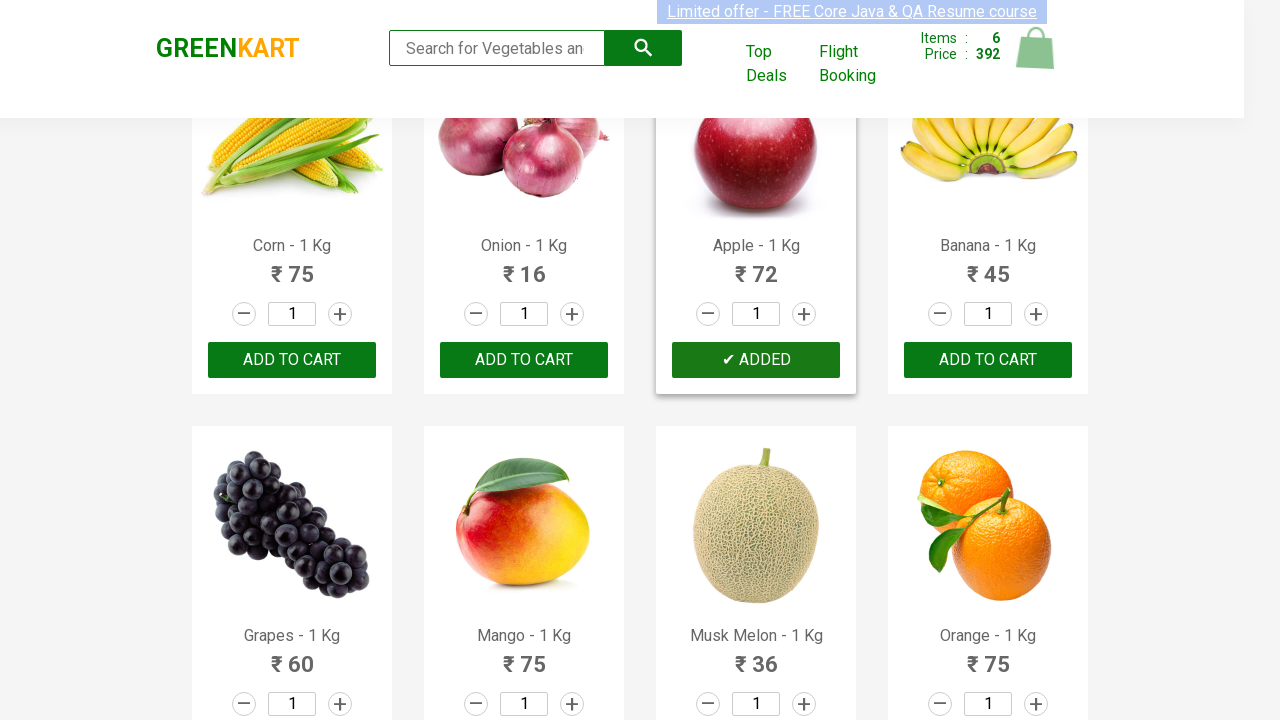

Added Mango to cart at (524, 360) on div.product-action button >> nth=17
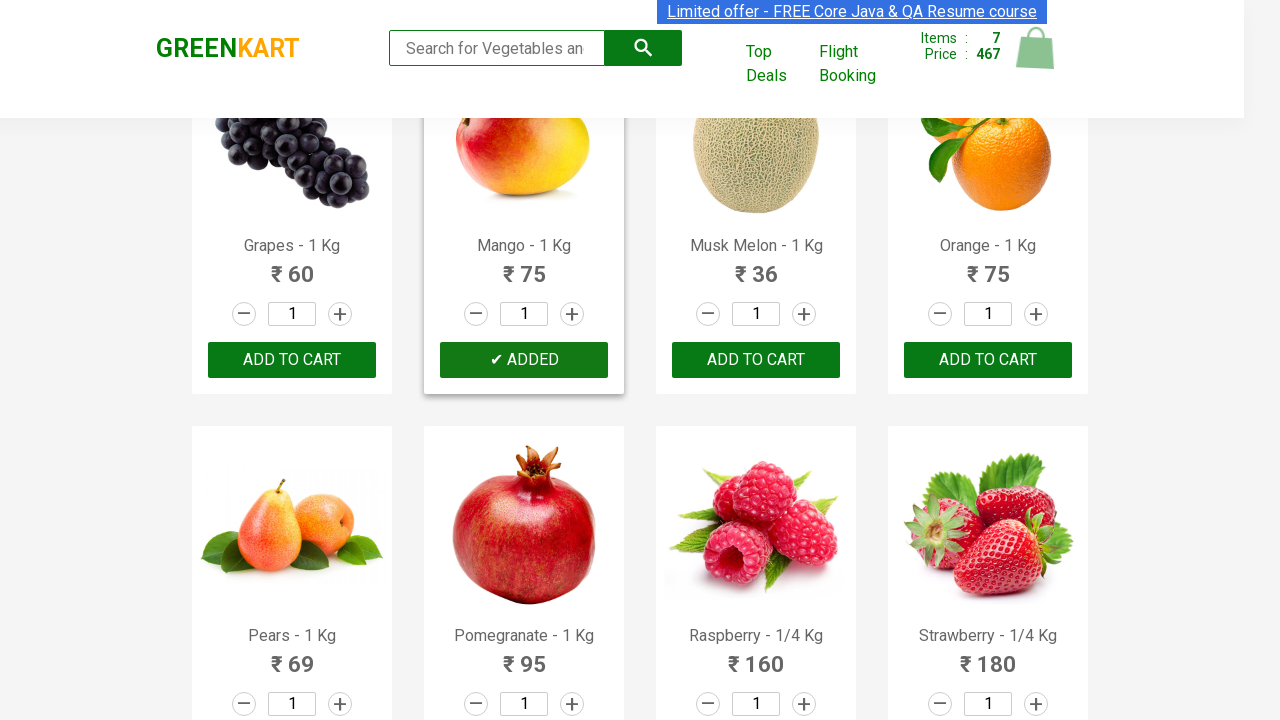

Clicked on cart icon to view cart at (1036, 48) on img[alt='Cart']
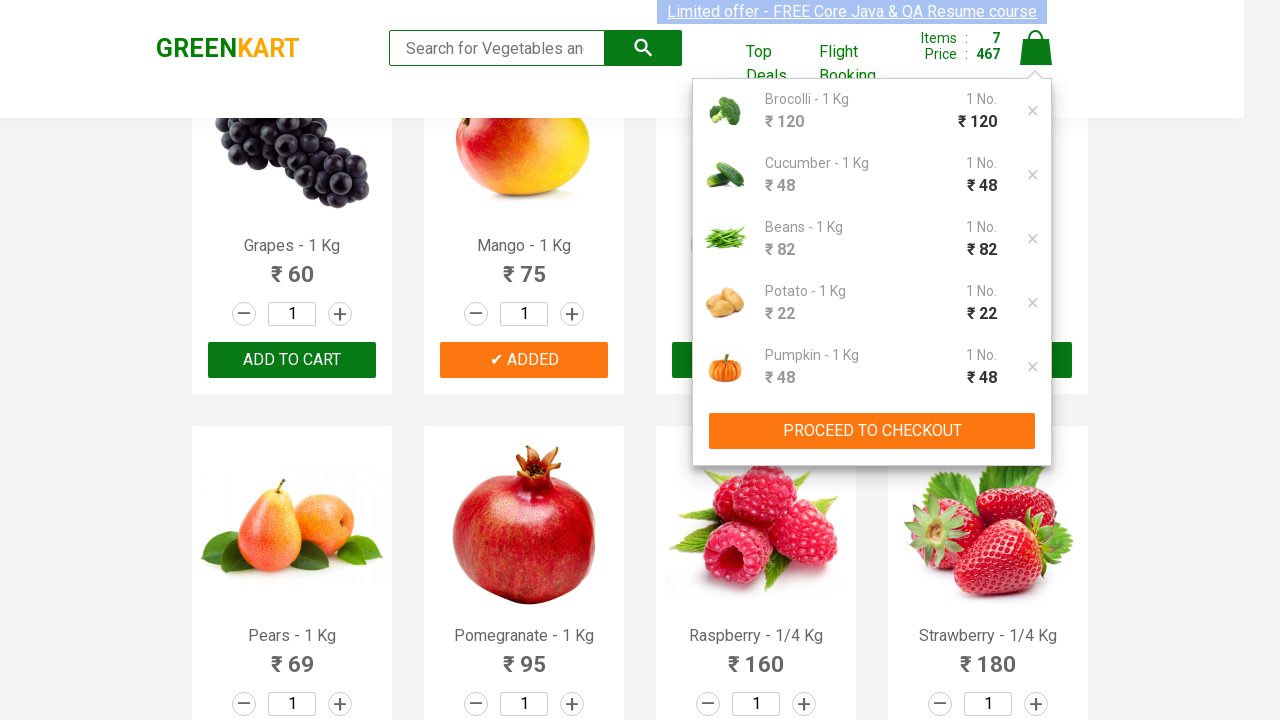

Clicked proceed to checkout button at (872, 431) on xpath=//body[1]/div[1]/div[1]/header[1]/div[1]/div[3]/div[2]/div[2]
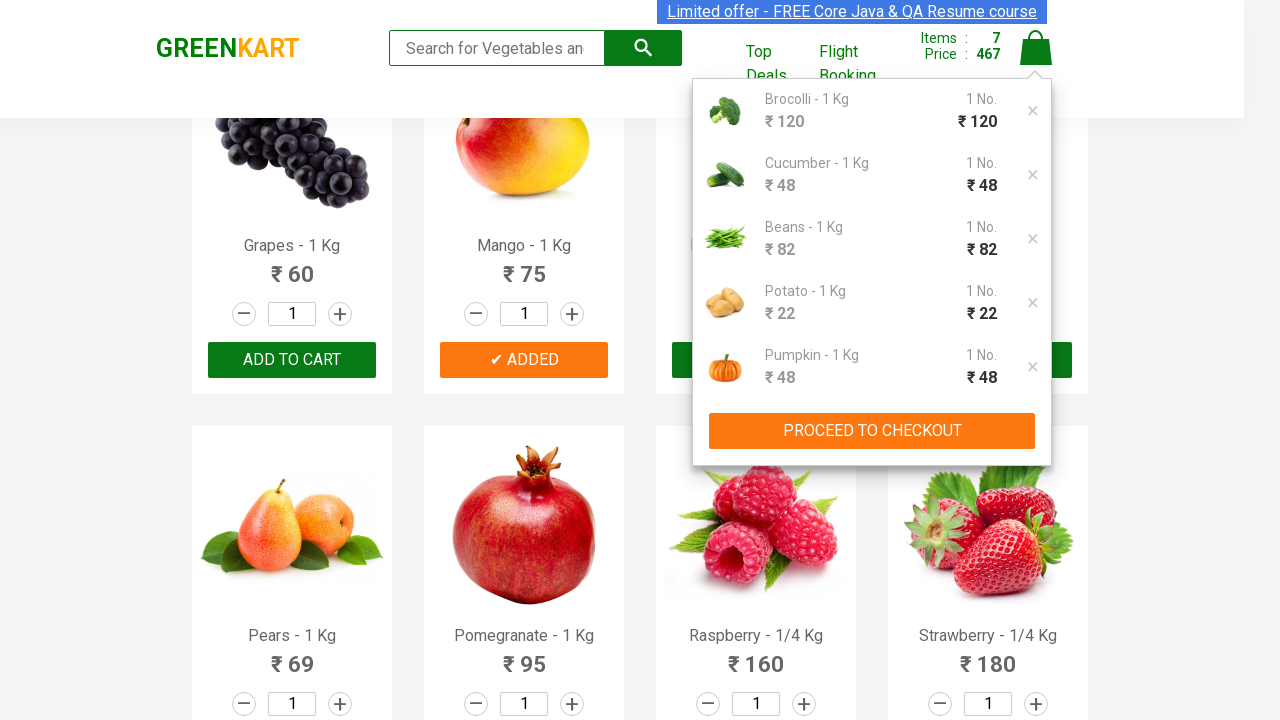

Waited for promo code input field to appear
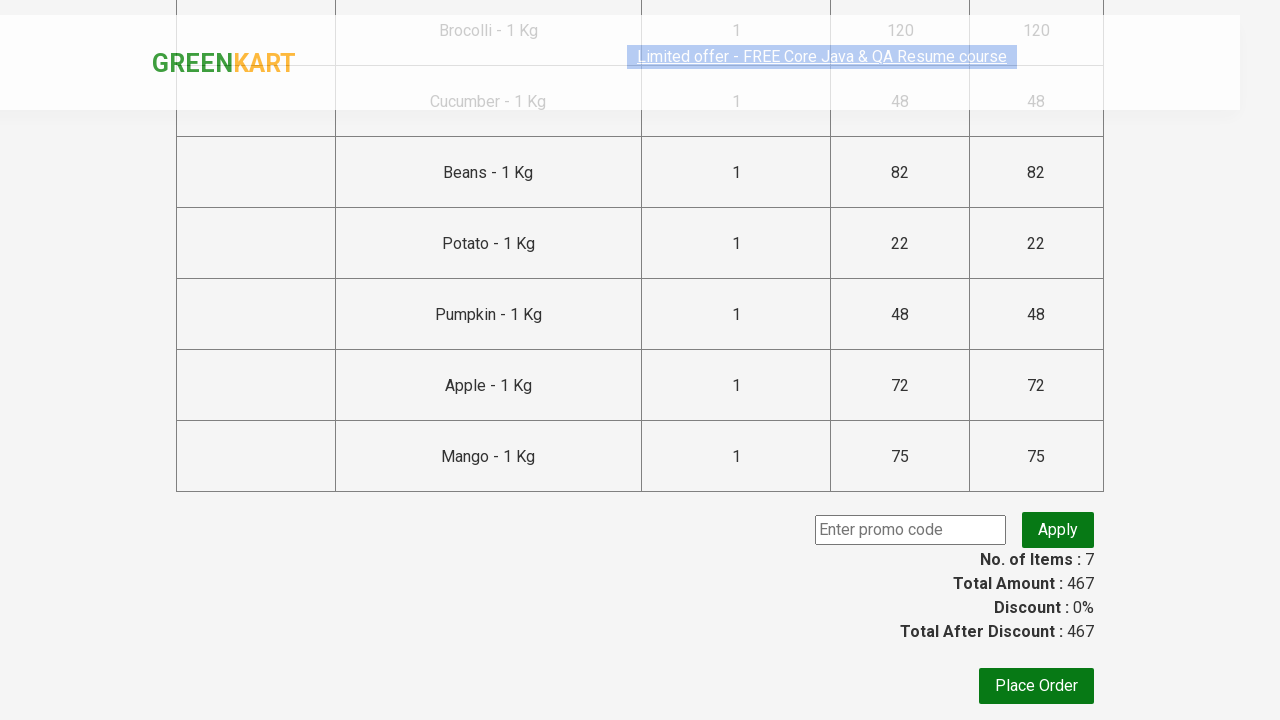

Entered promo code 'rahulshettyacademy' in the input field on input.promoCode
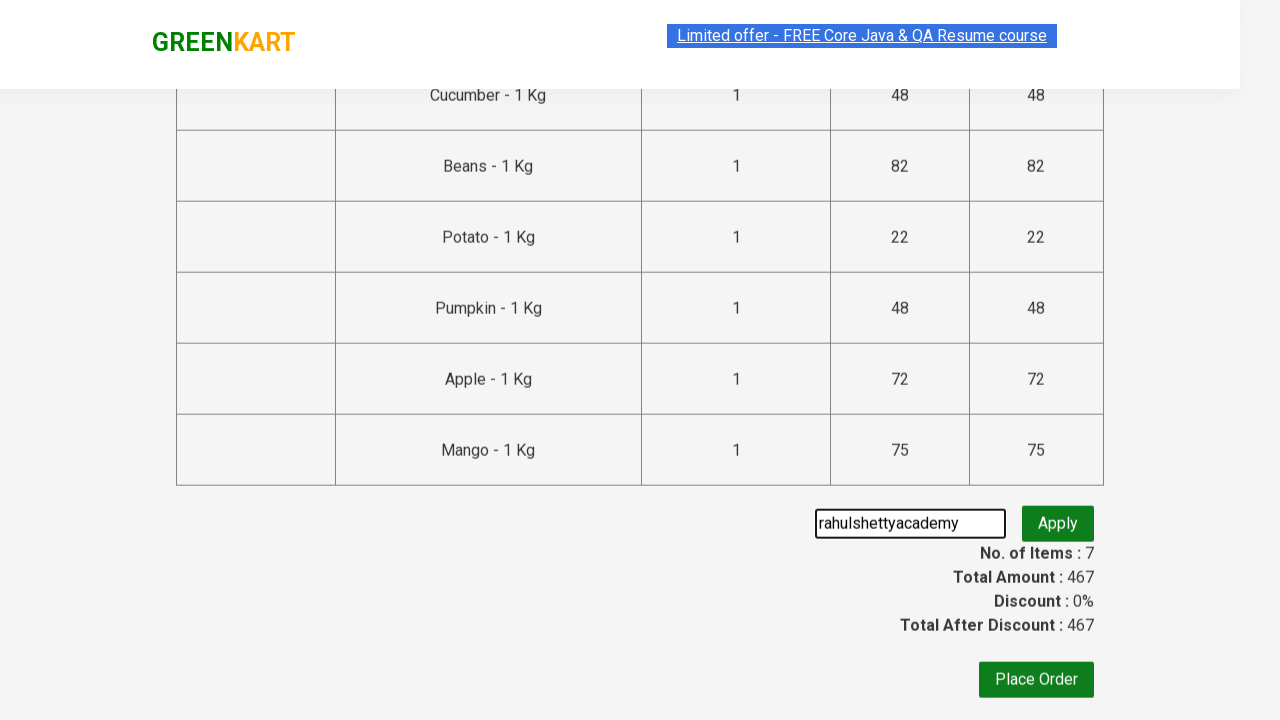

Clicked apply promo button to apply the discount code at (1058, 530) on .promoBtn
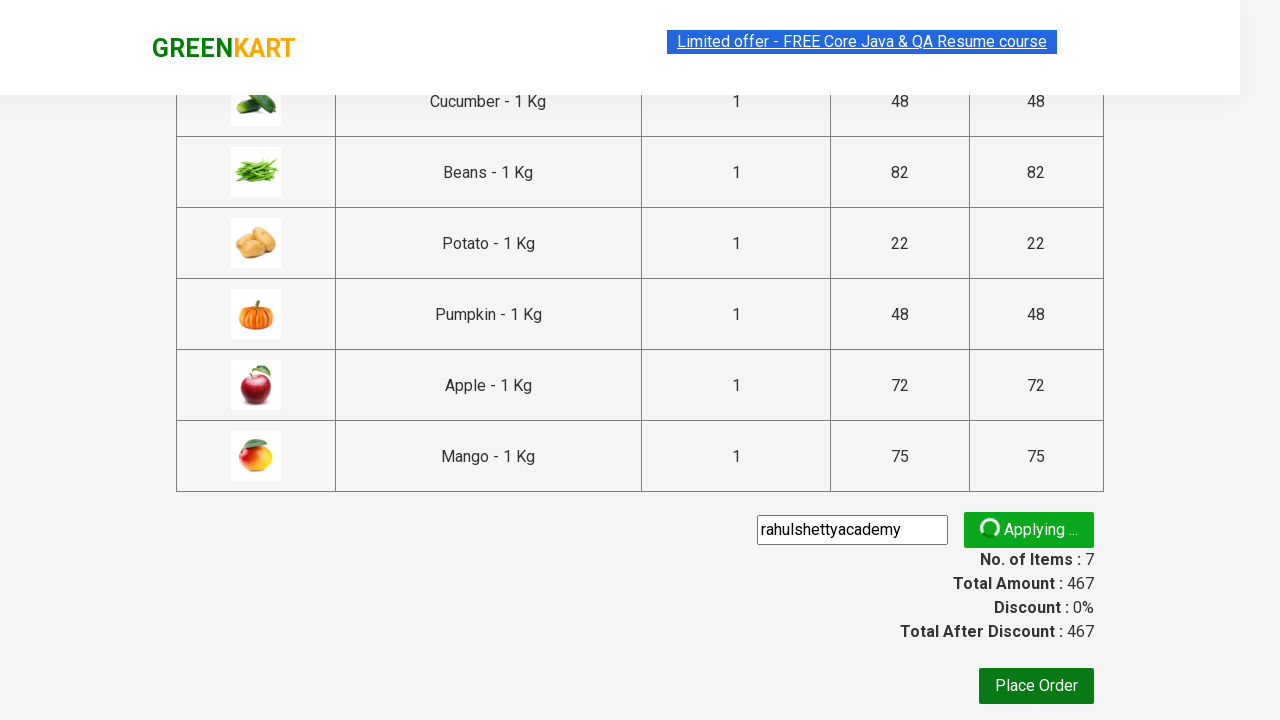

Waited for promo code success message to appear
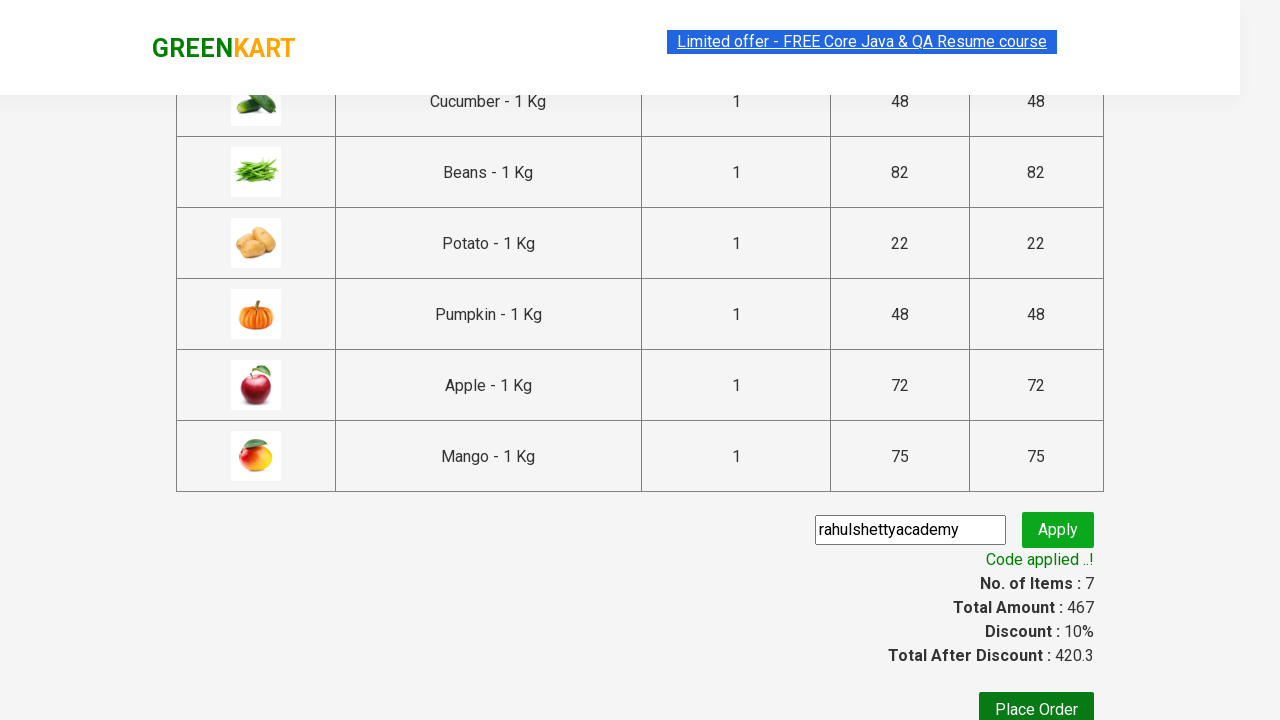

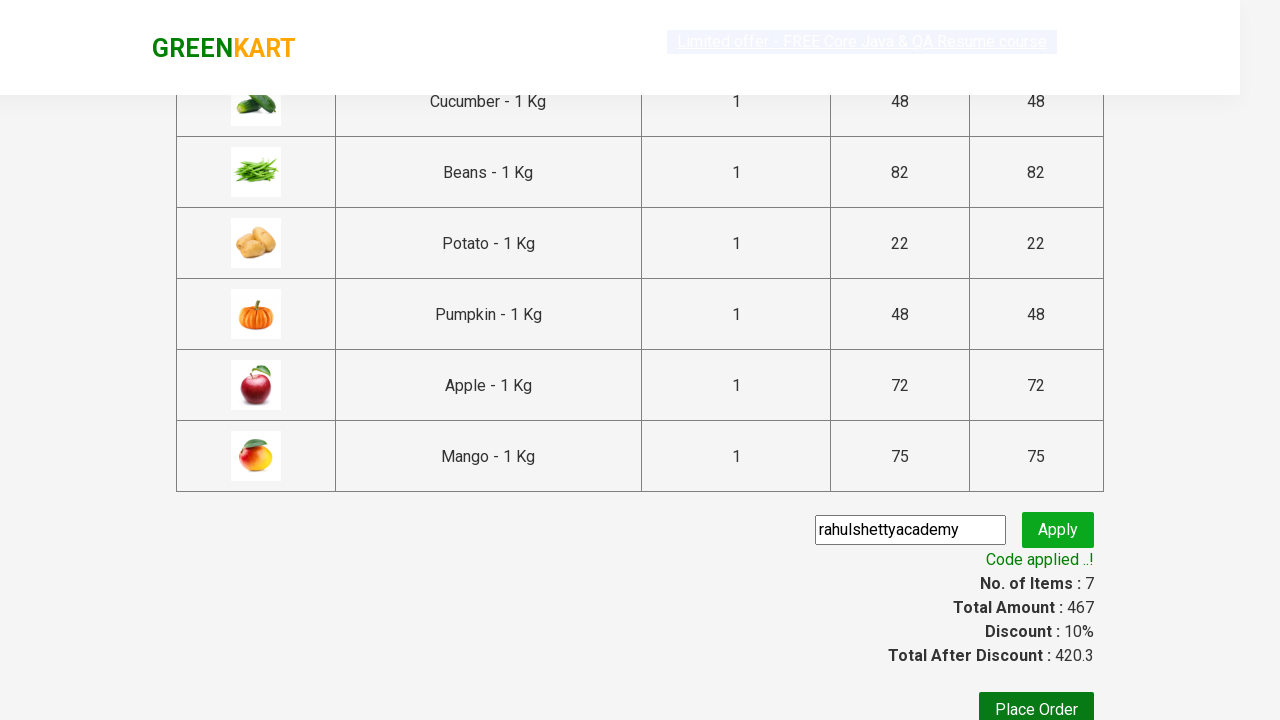